Tests a jQuery dropdown combo tree component by clicking on the input box to open the dropdown and selecting an option from the list

Starting URL: https://www.jqueryscript.net/demo/Drop-Down-Combo-Tree/

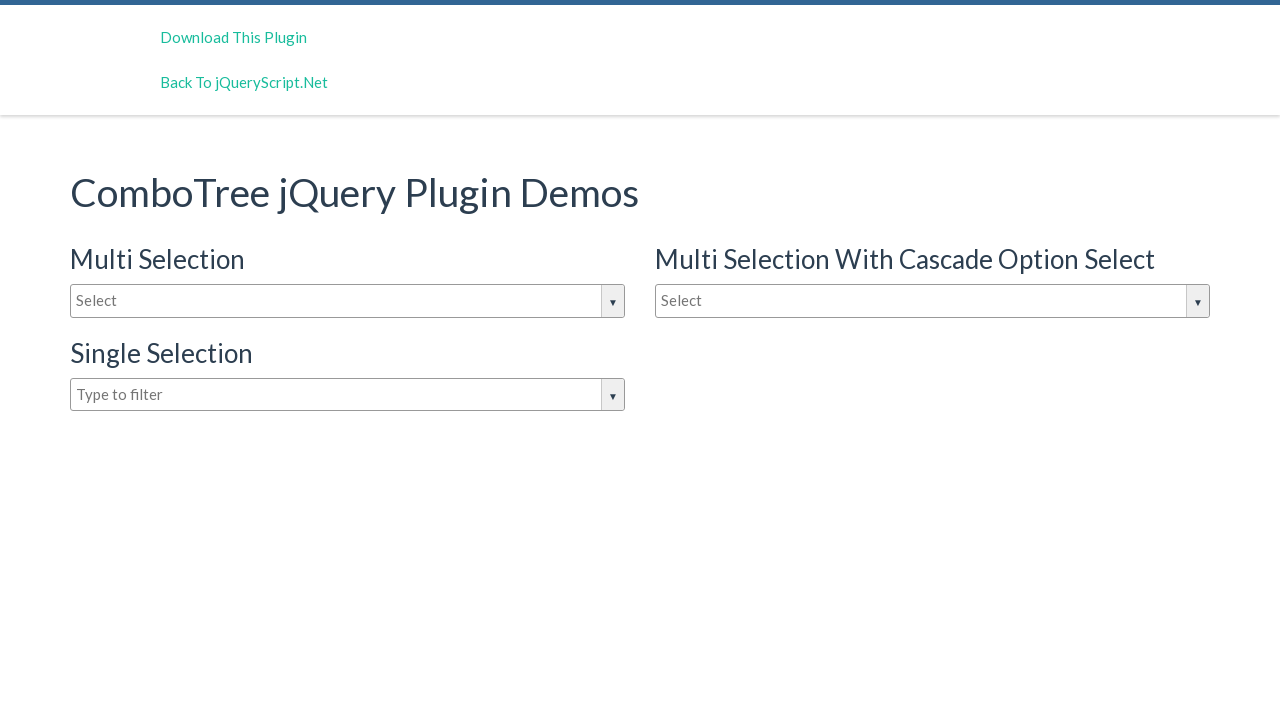

Clicked on the input box to open the jQuery dropdown combo tree at (348, 301) on #justAnInputBox
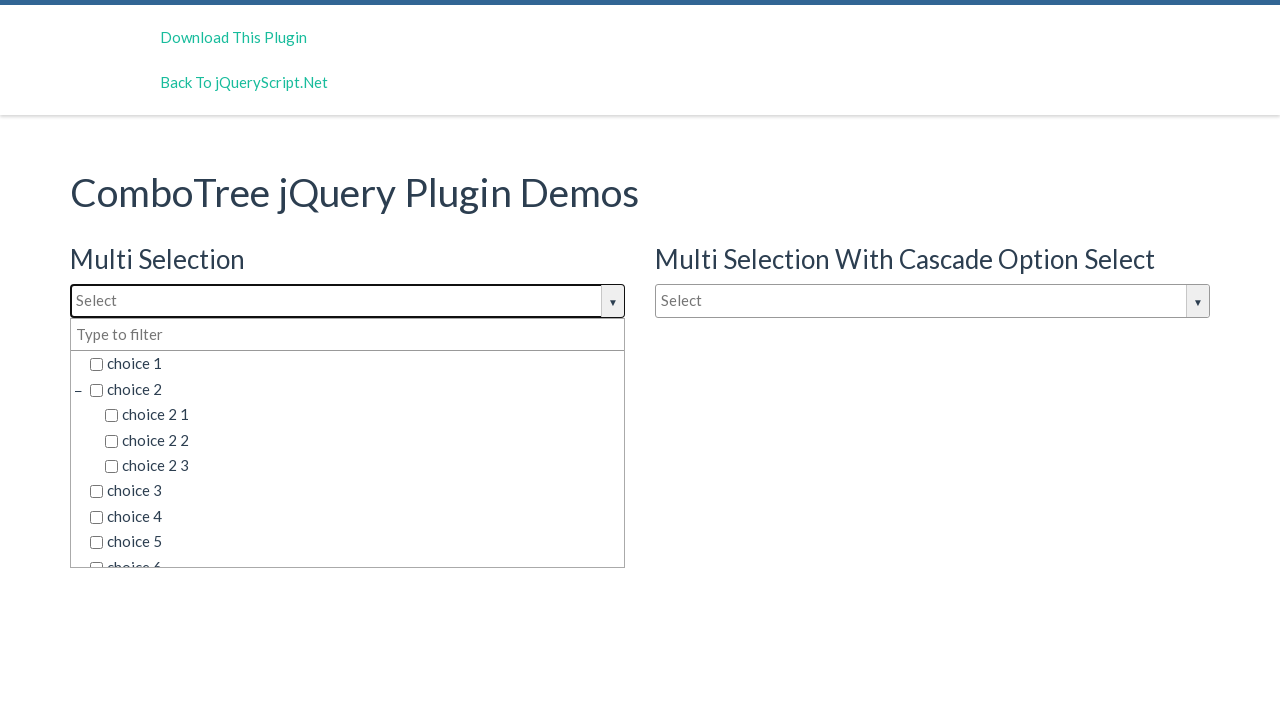

Dropdown container appeared
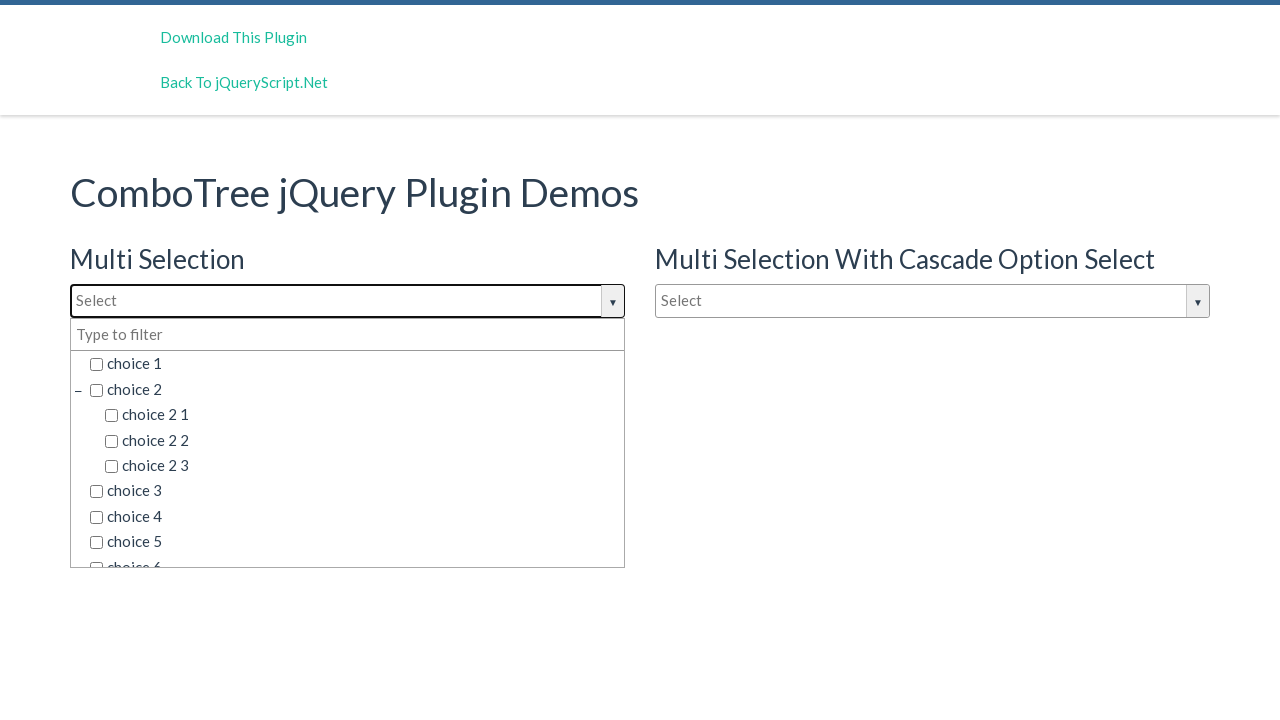

Selected 'choice 2' from the dropdown list at (355, 389) on xpath=//span[text()='choice 2']
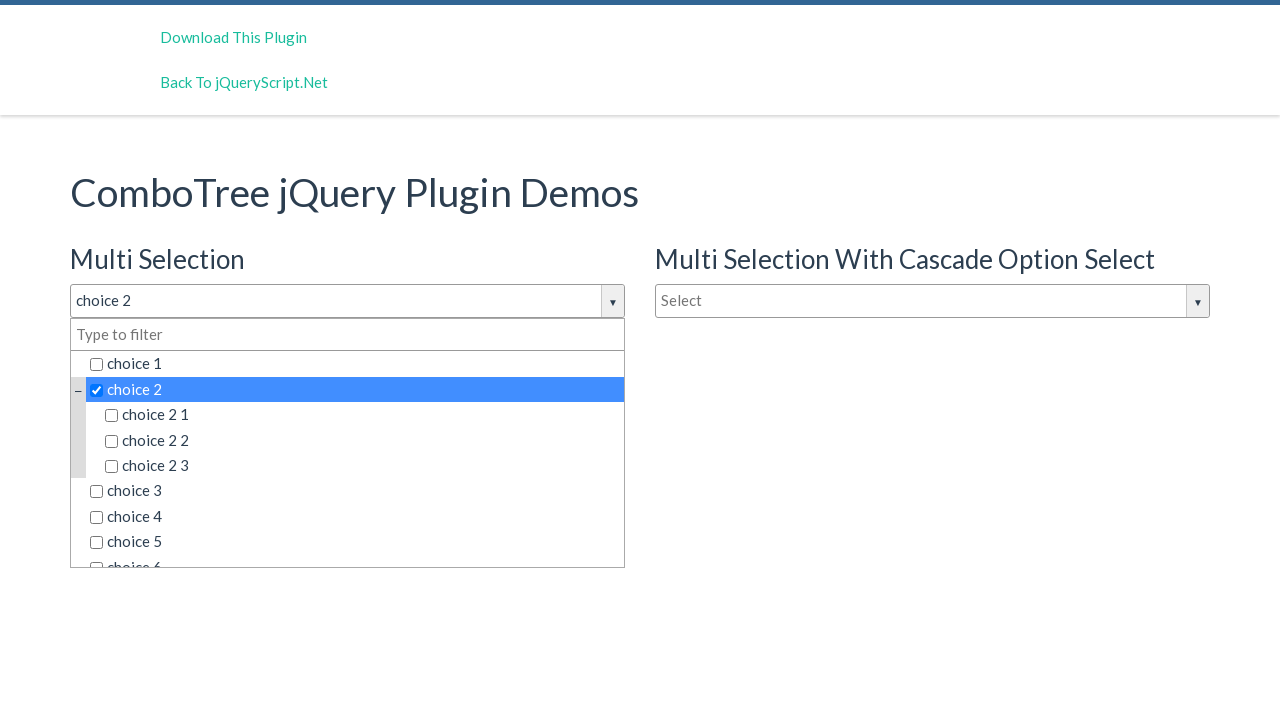

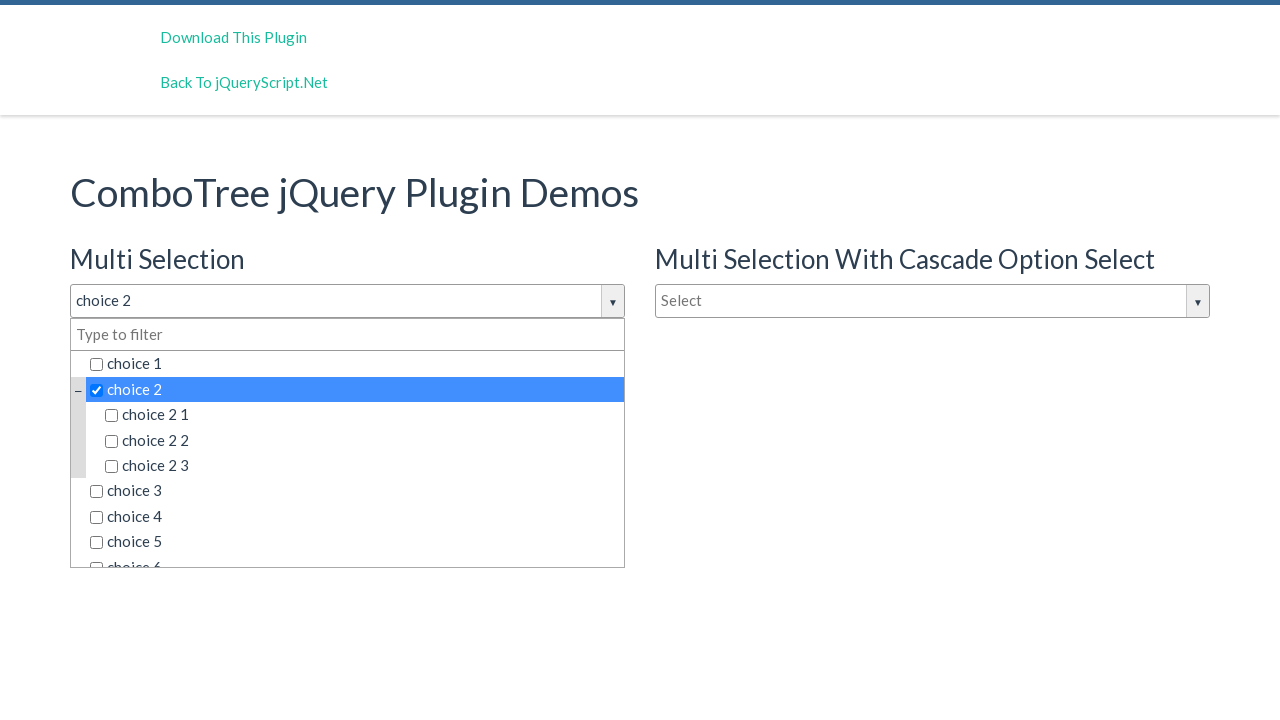